Tests entry ad modal by closing the popup and verifying page content

Starting URL: http://the-internet.herokuapp.com/

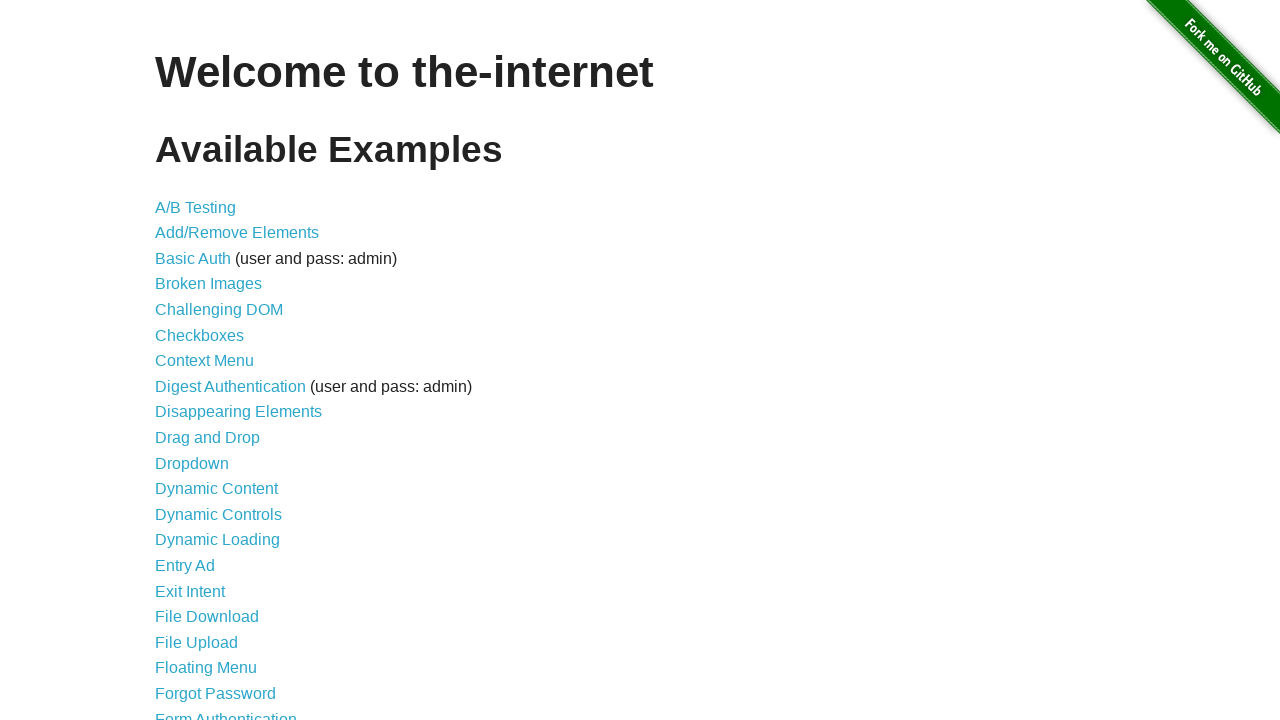

Clicked on 'Entry Ad' link at (185, 566) on xpath=//a[text()='Entry Ad']
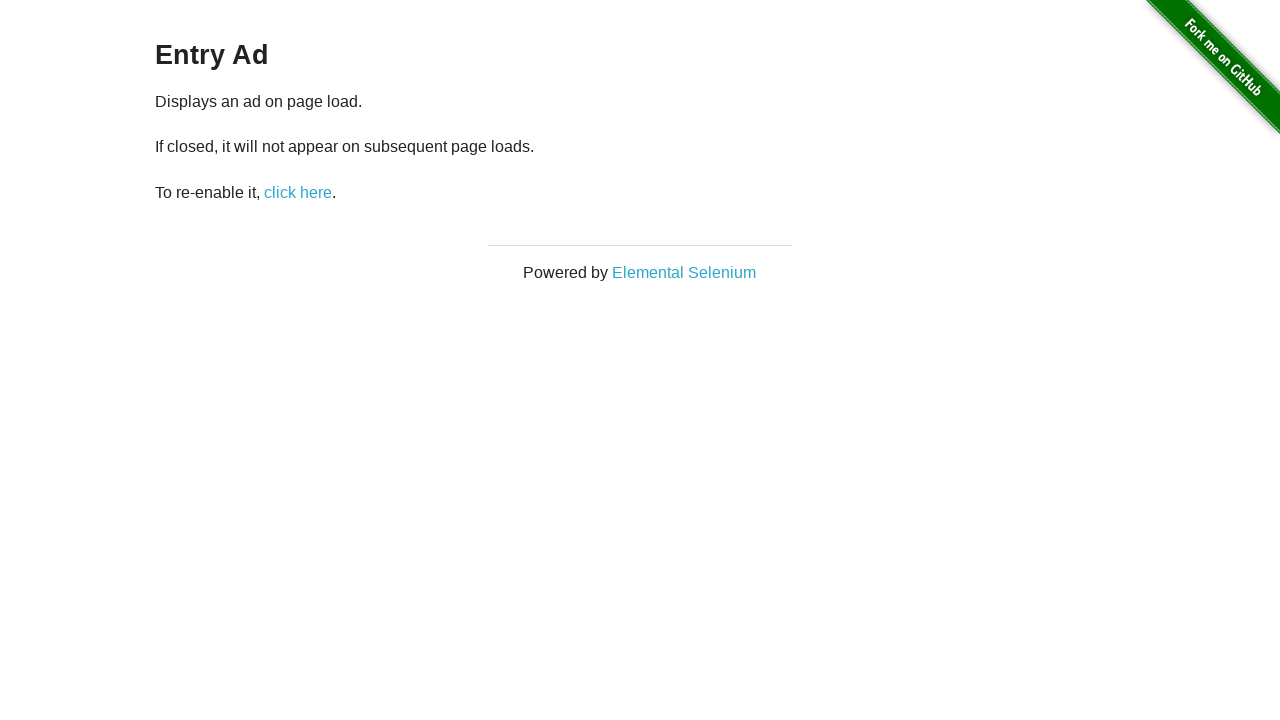

Entry Ad modal loaded and 'Close' button appeared
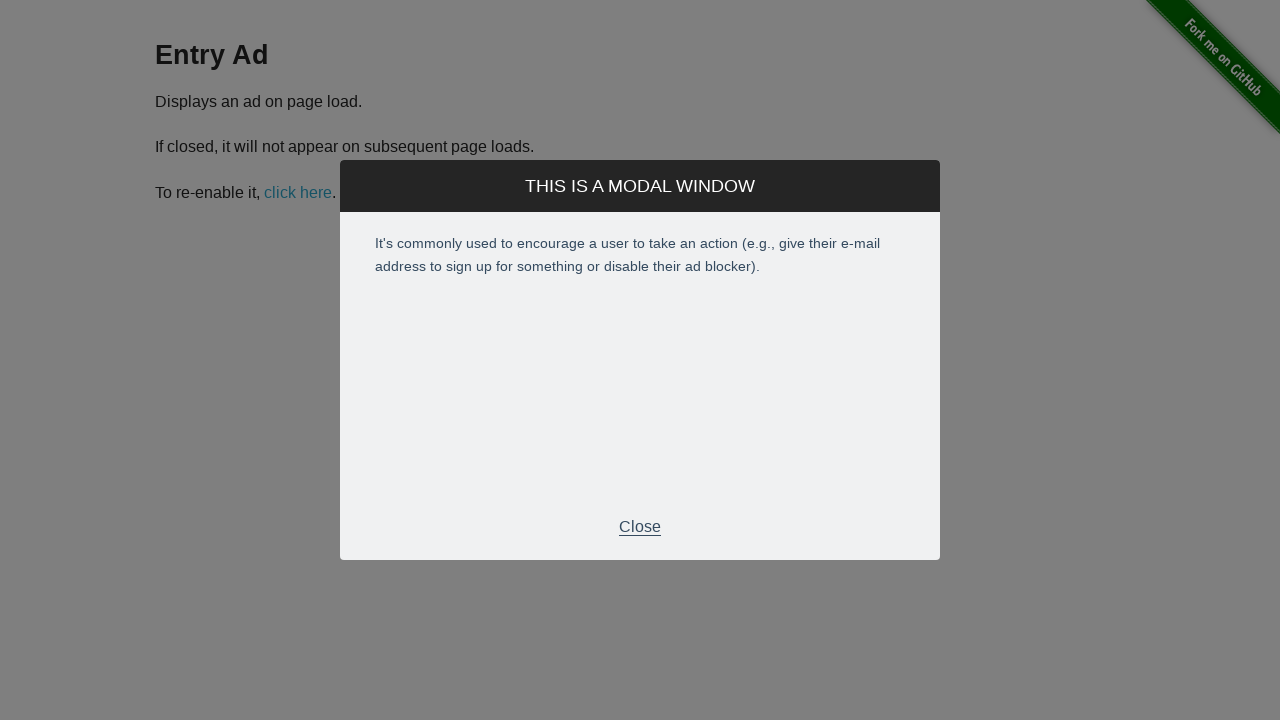

Clicked 'Close' button to dismiss entry ad modal at (640, 527) on xpath=//p[text()='Close']
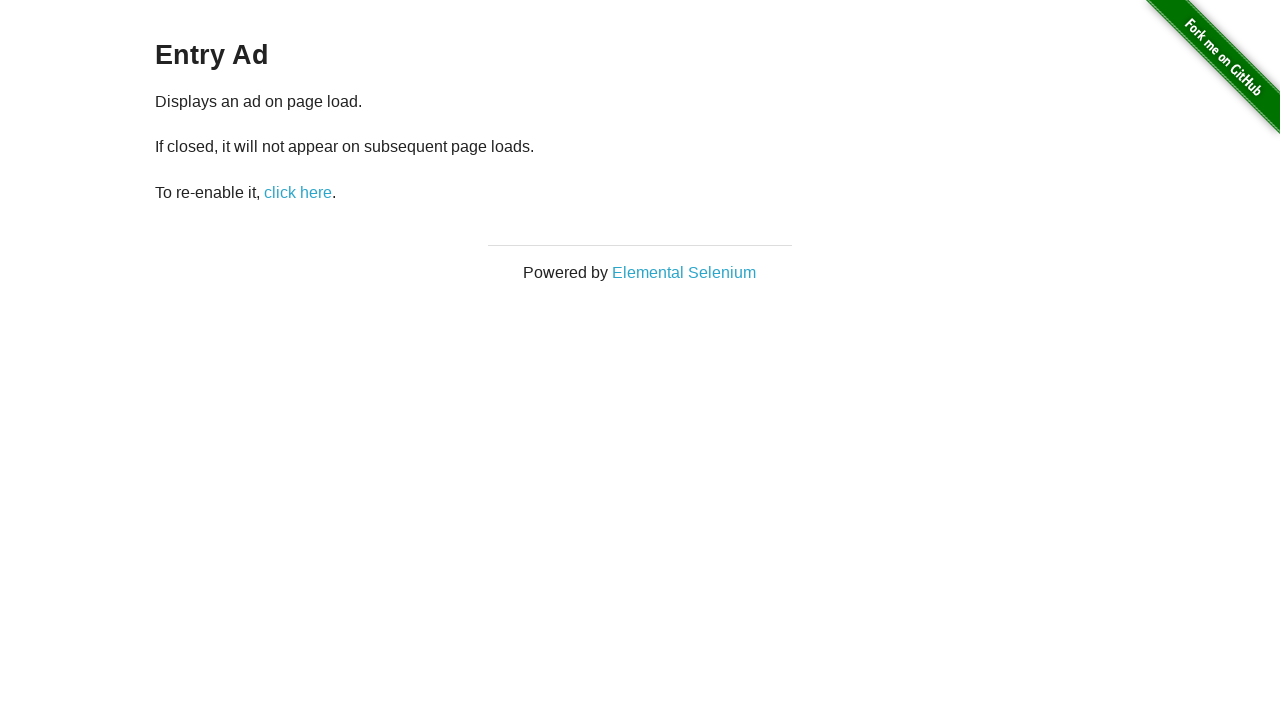

Verified page header contains 'Entry Ad'
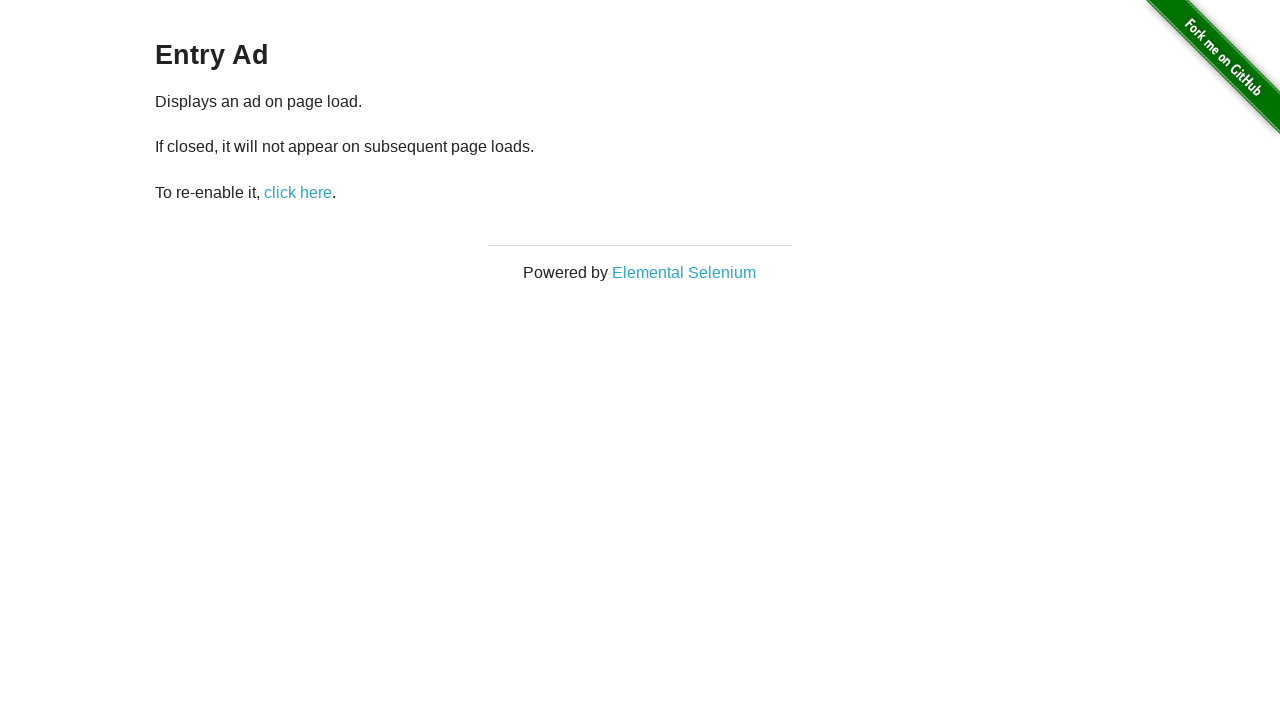

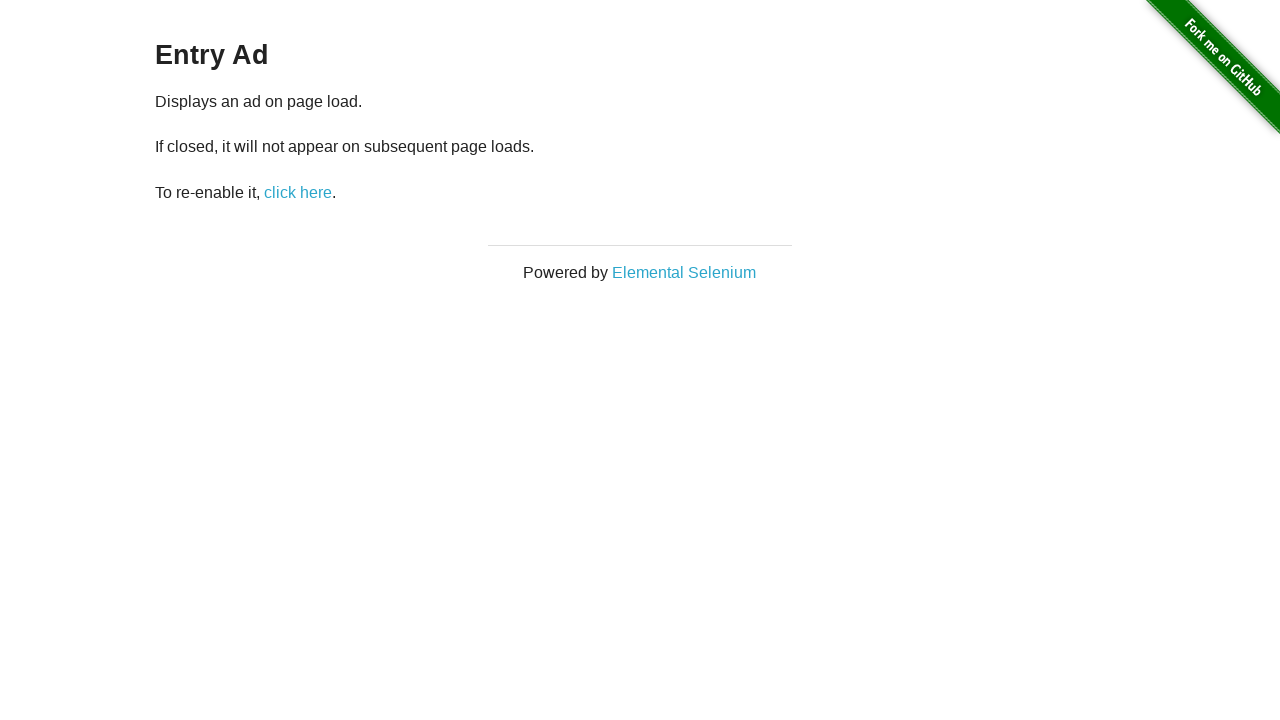